Tests login form validation by verifying appropriate error messages appear when submitting without credentials and when submitting with only email (no password).

Starting URL: https://freelance-learn-automation.vercel.app/login

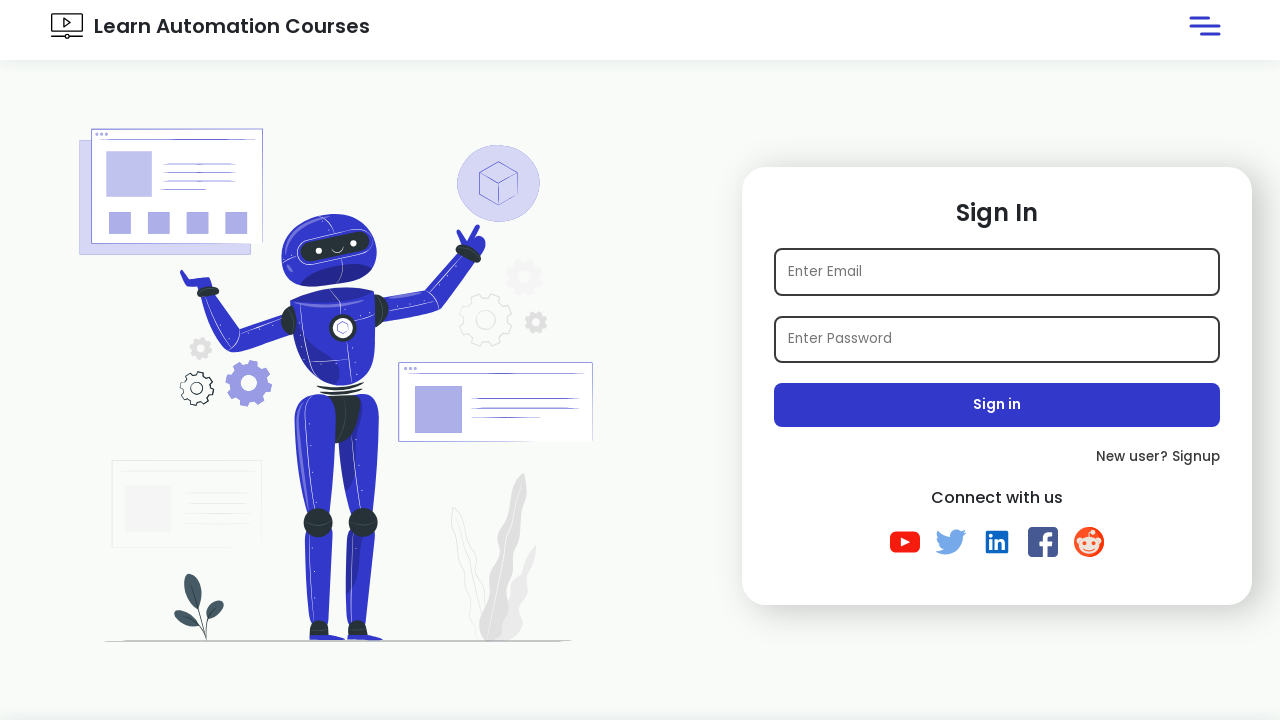

Clicked submit button without entering any credentials at (997, 405) on .submit-btn
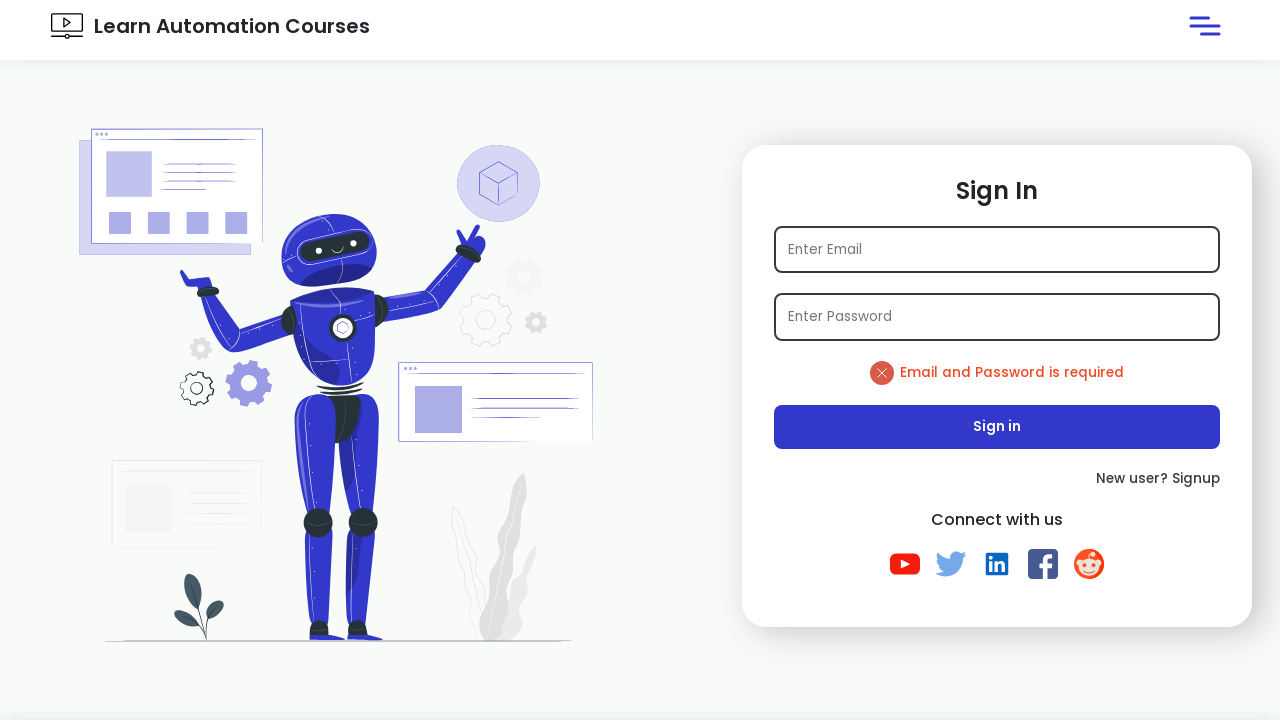

Verified error message: 'Email and Password is required'
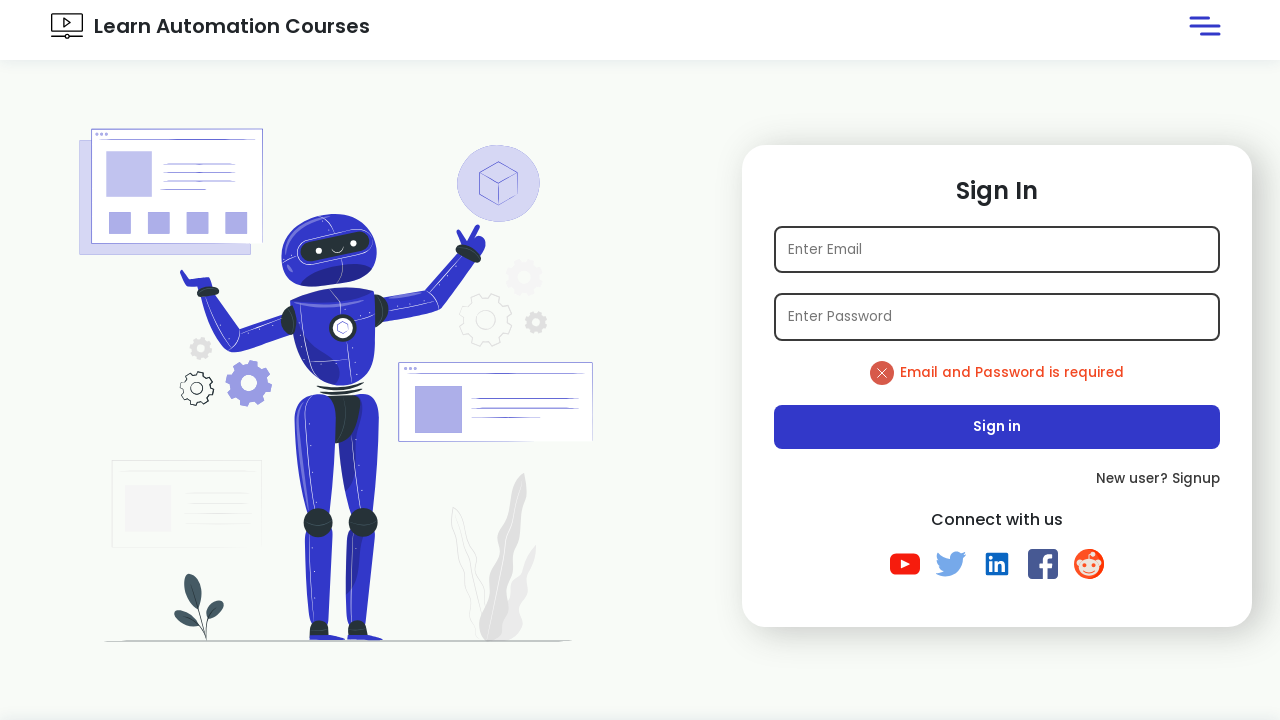

Filled email field with 'vinodmk@gmail.com' on #email1
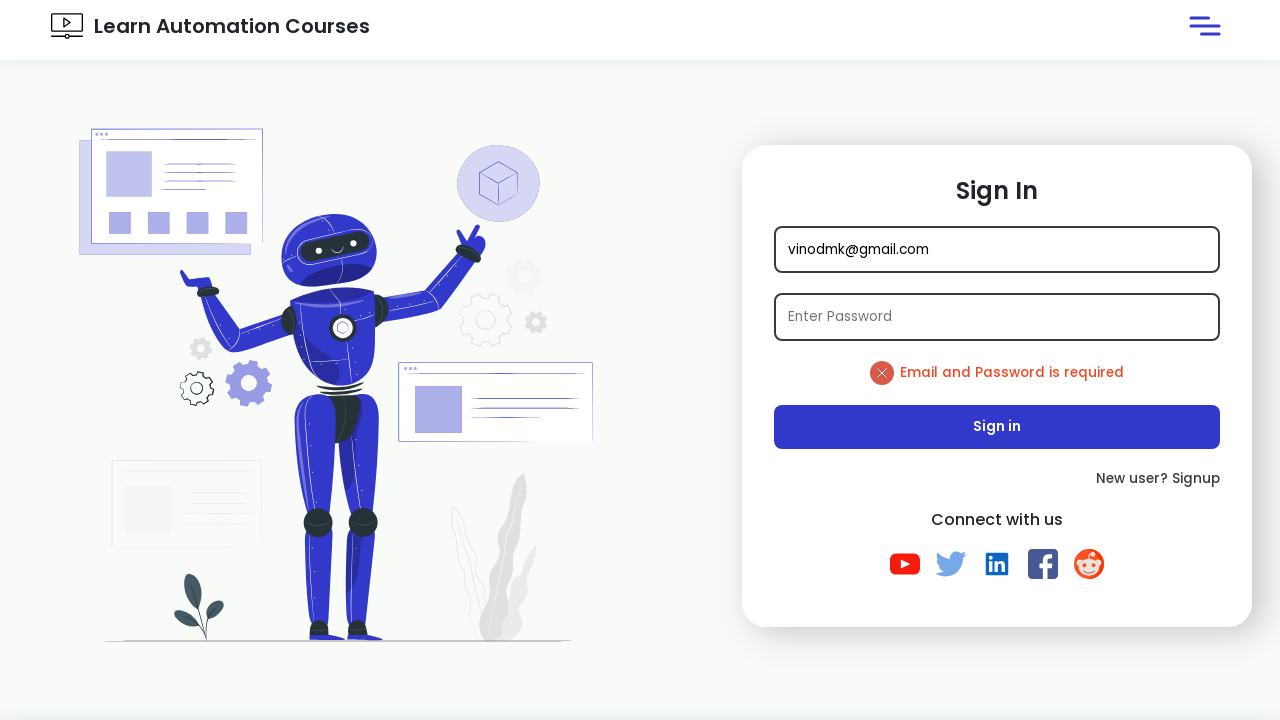

Clicked submit button with only email filled at (997, 427) on .submit-btn
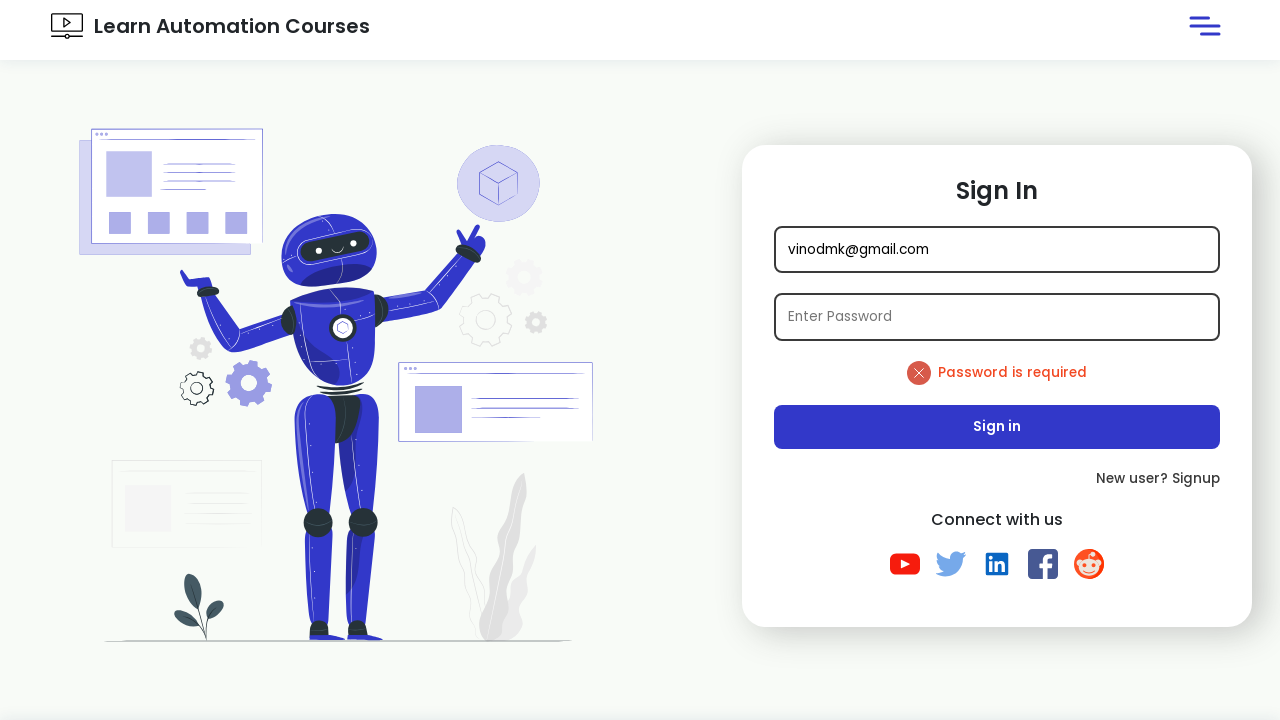

Verified error message: 'Password is required'
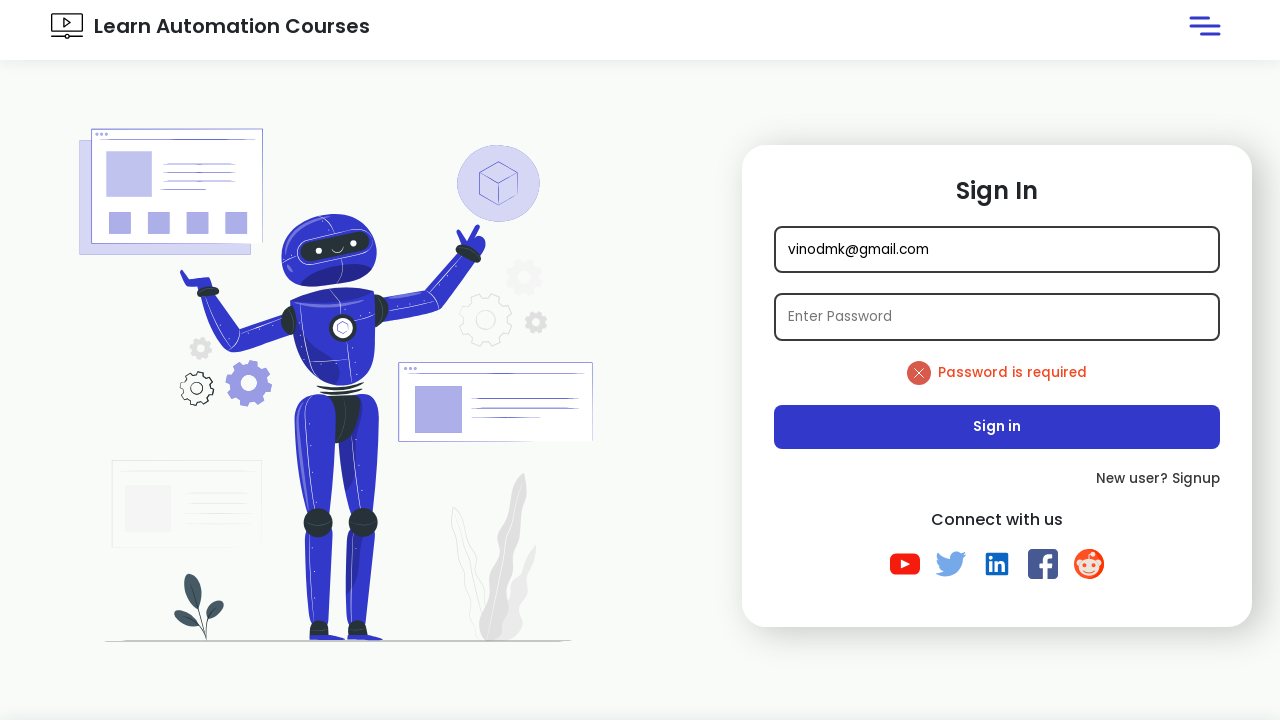

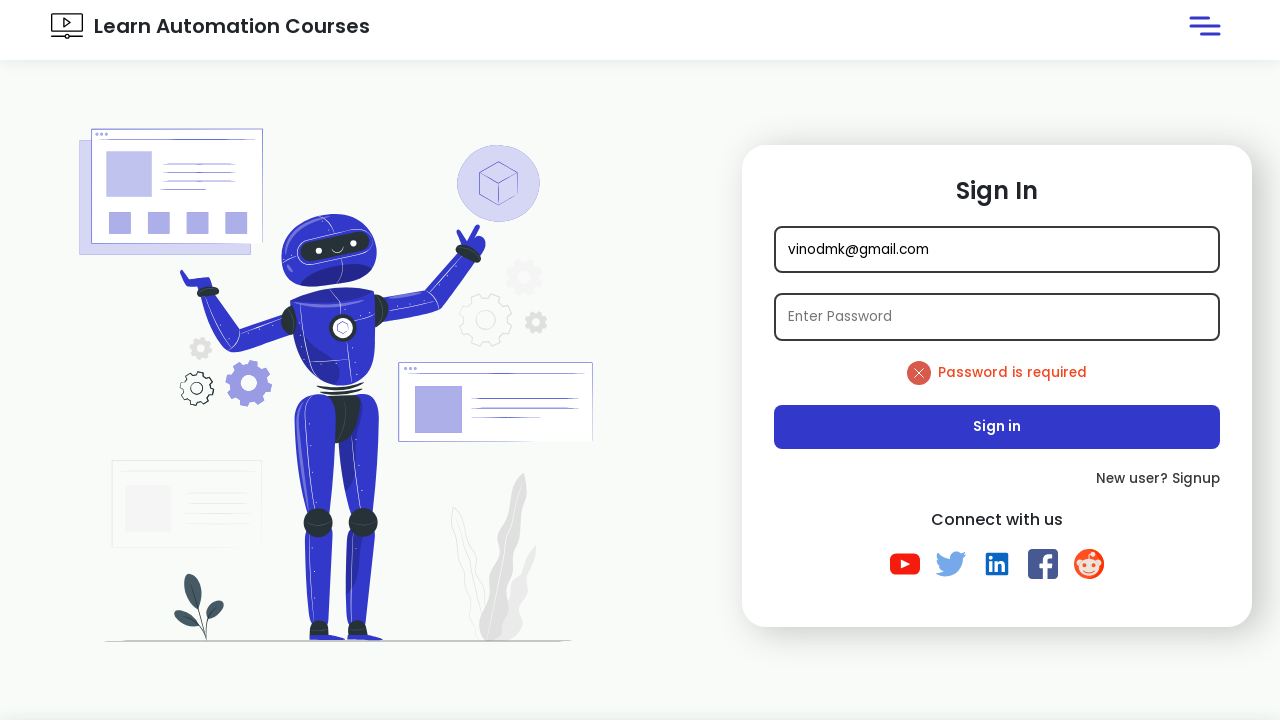